Navigates to Selenide GitHub repository, opens the Wiki section, finds and clicks on the SoftAssertions page, then verifies that JUnit5 code examples are present on the page

Starting URL: https://github.com/selenide/selenide

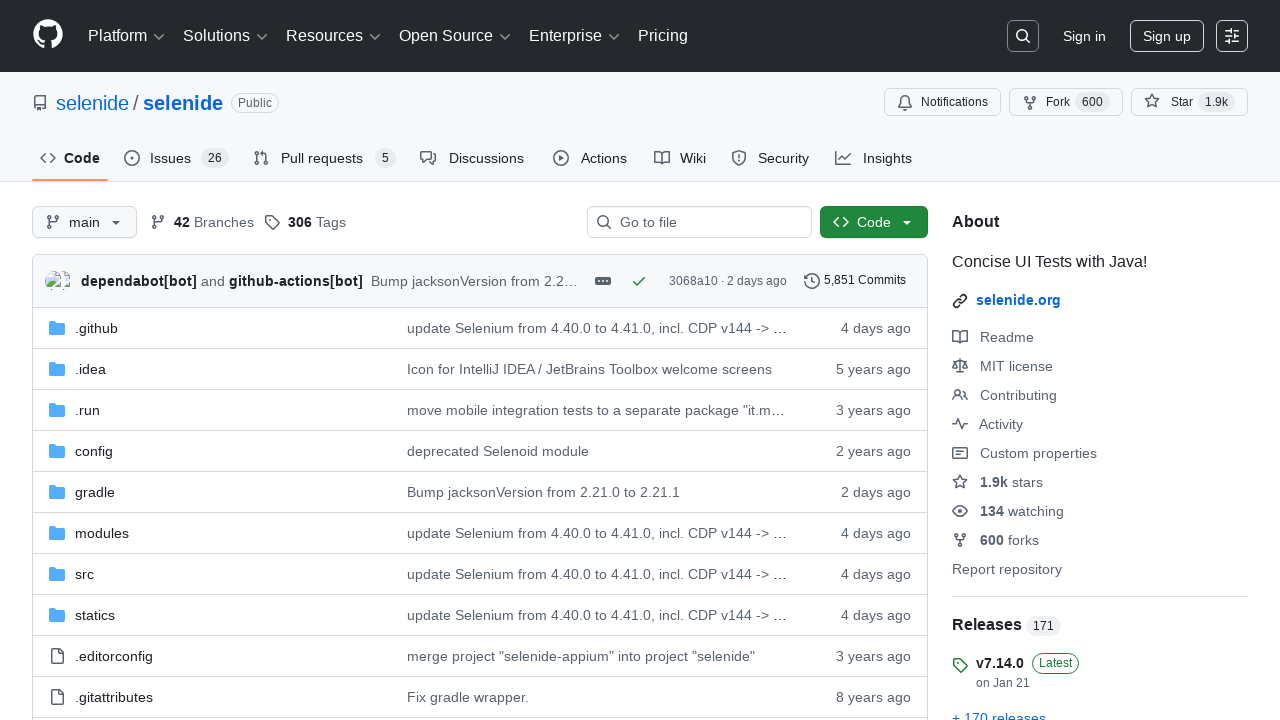

Clicked on Wiki tab at (680, 158) on #wiki-tab
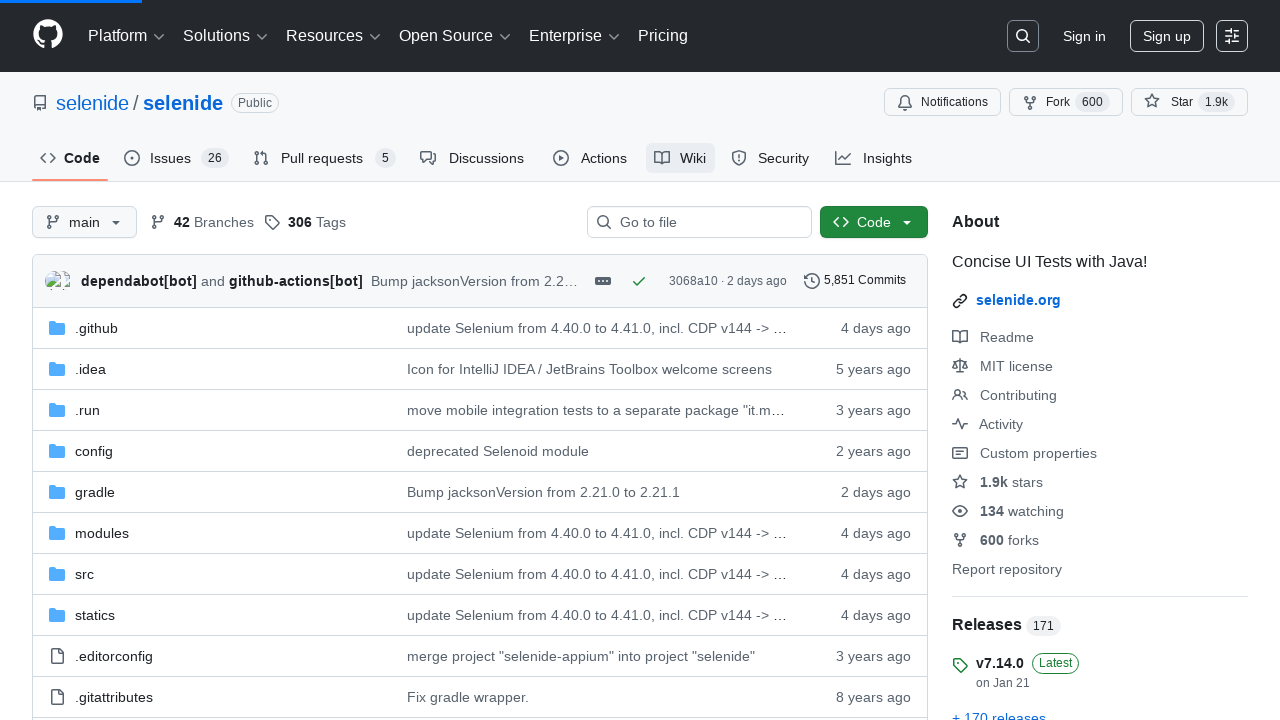

Wiki pages list loaded
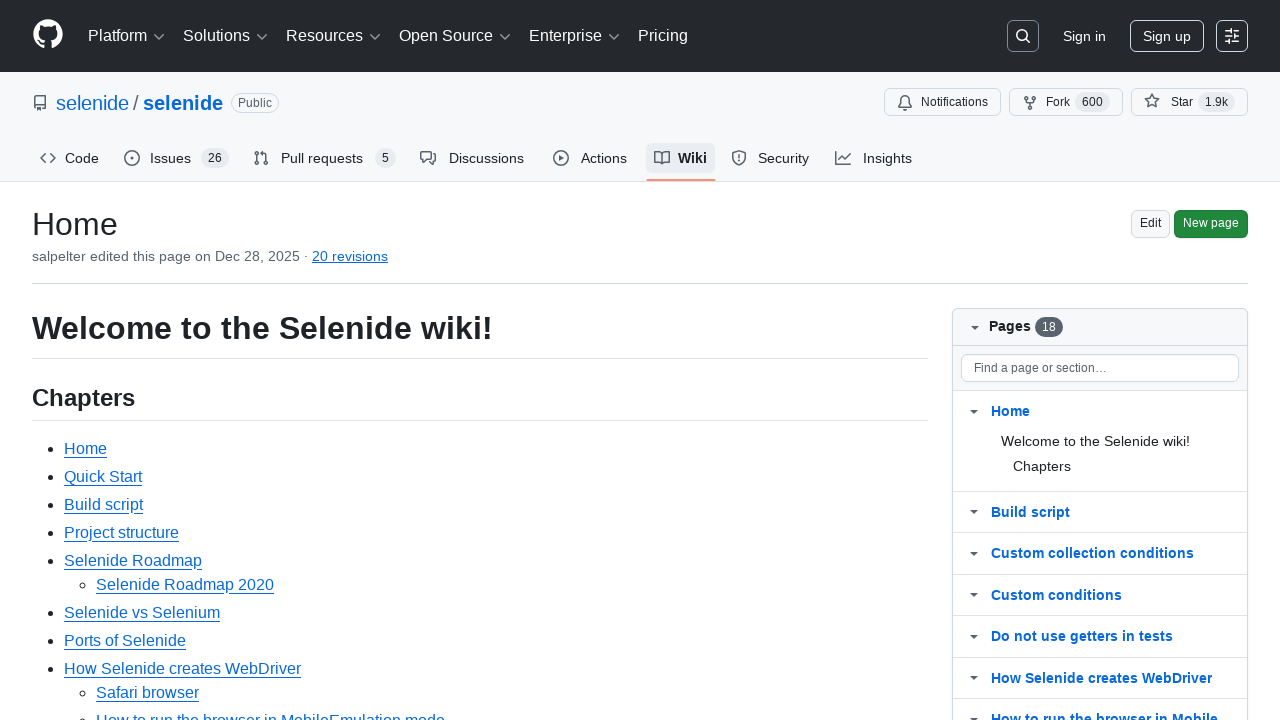

Clicked on SoftAssertions link in wiki at (116, 360) on #wiki-body a[href$='SoftAssertions']
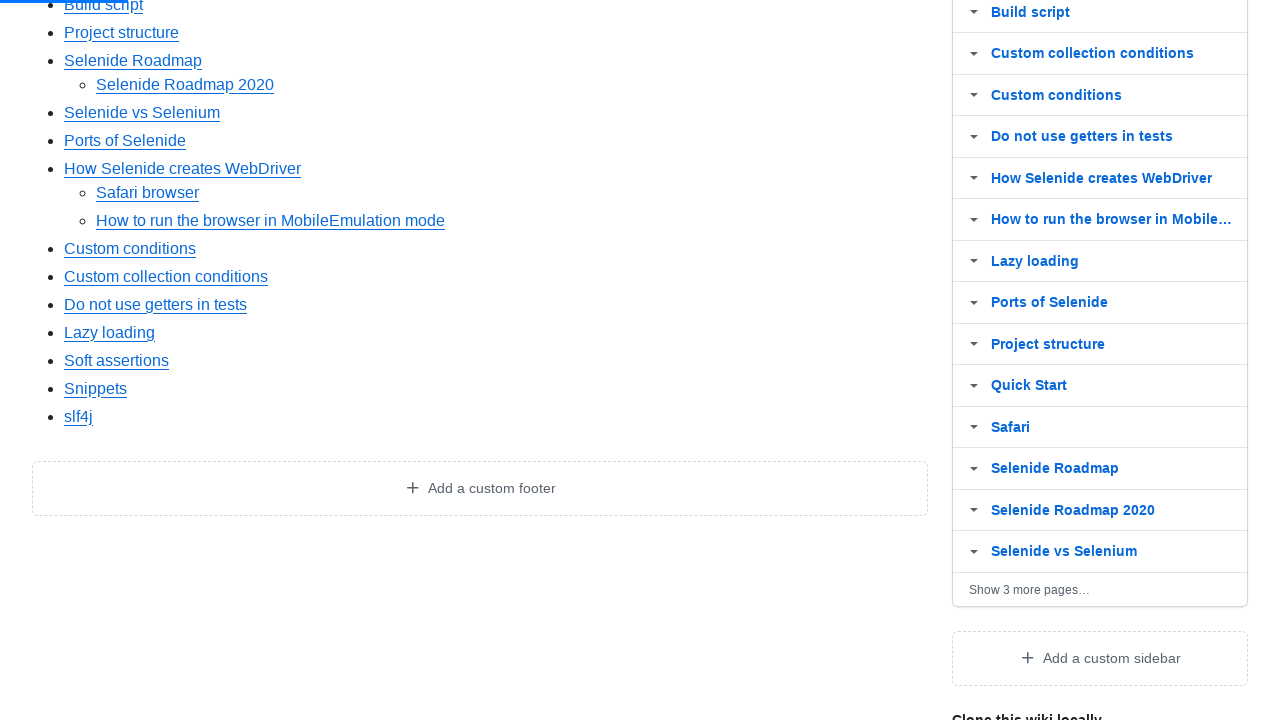

SoftAssertions page loaded with markdown headings
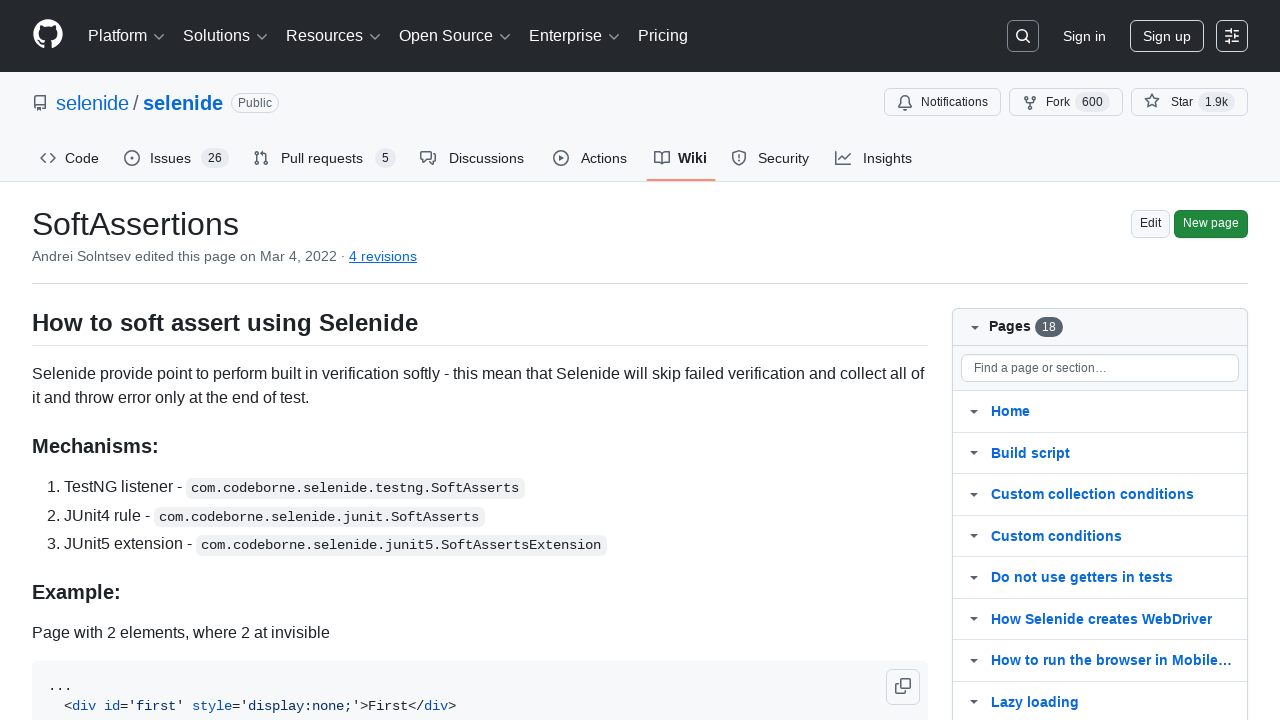

Verified JUnit5 code examples are present on SoftAssertions page
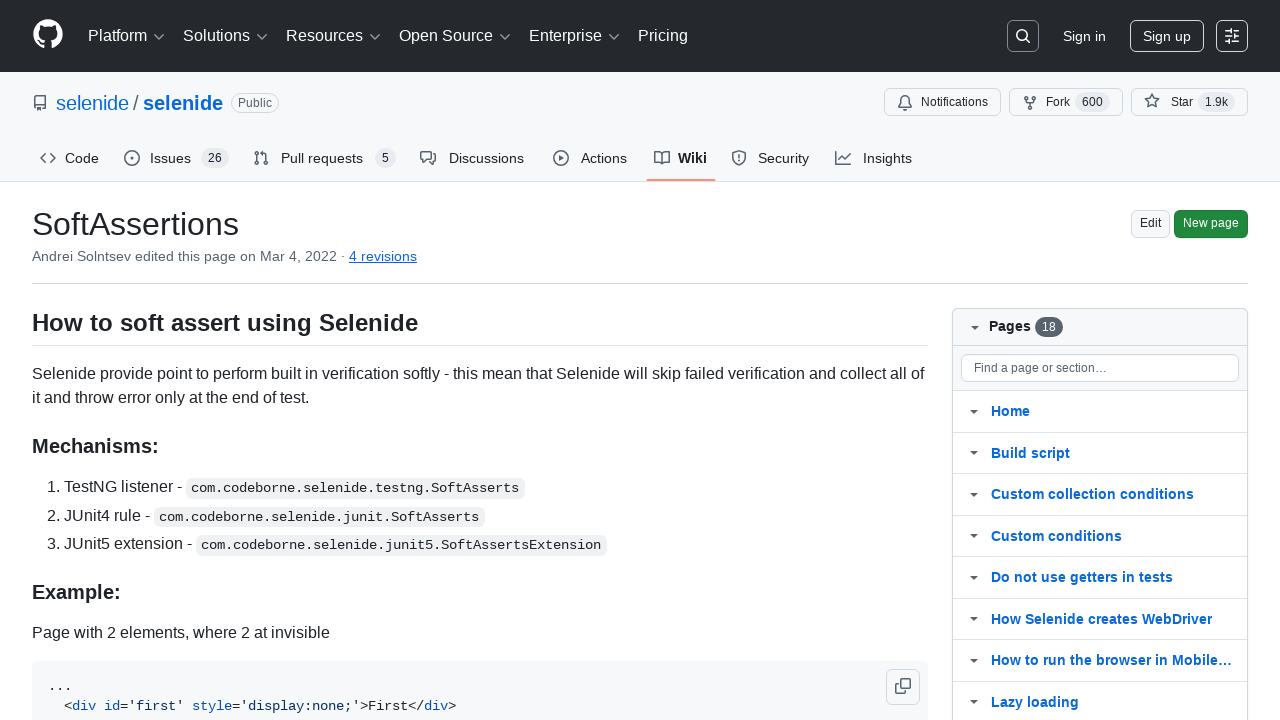

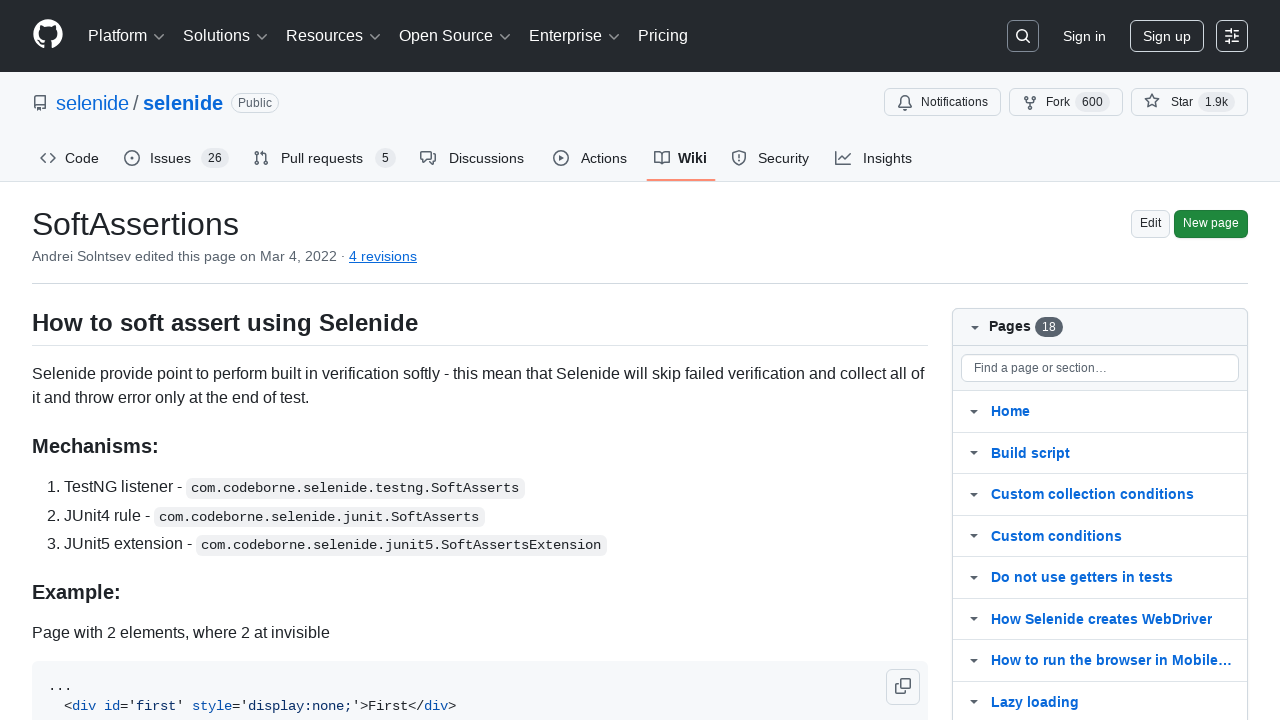